Tests hotel listing functionality by clicking the hotel list button and verifying that 10 hotels are displayed

Starting URL: http://hotel-v3.progmasters.hu/

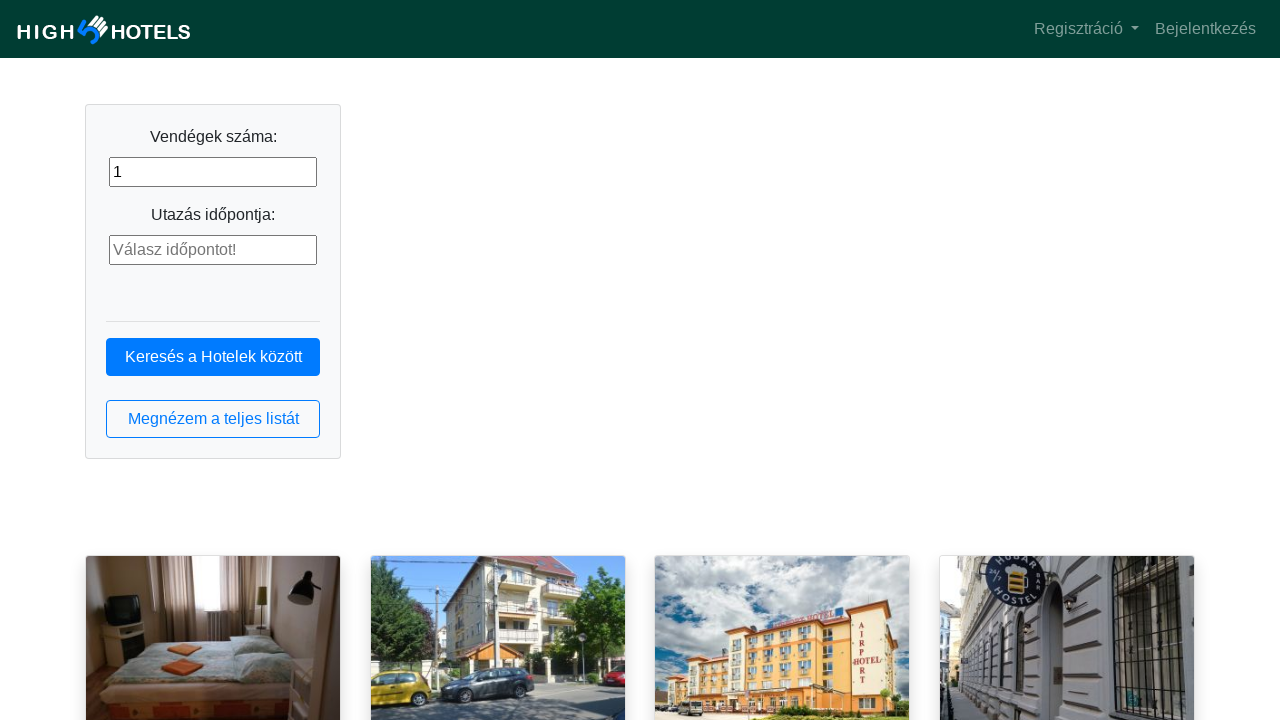

Navigated to hotel listing page
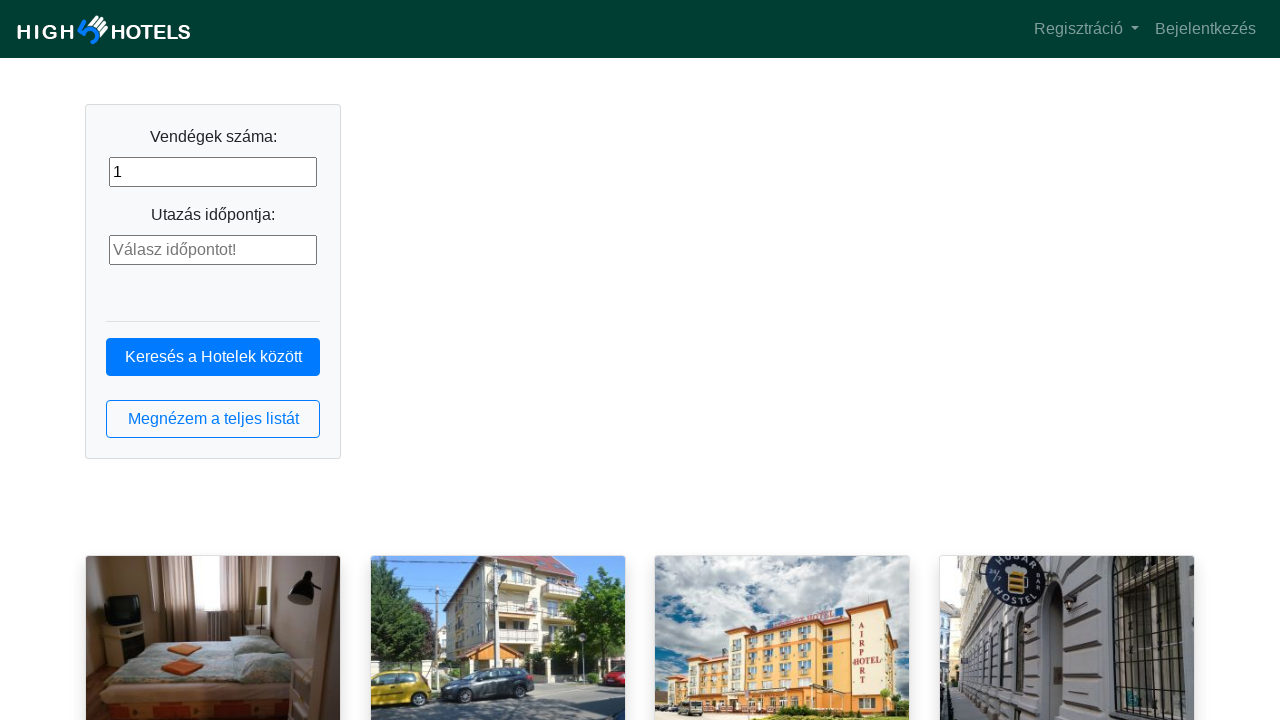

Clicked hotel list button at (213, 419) on button.btn.btn-outline-primary.btn-block
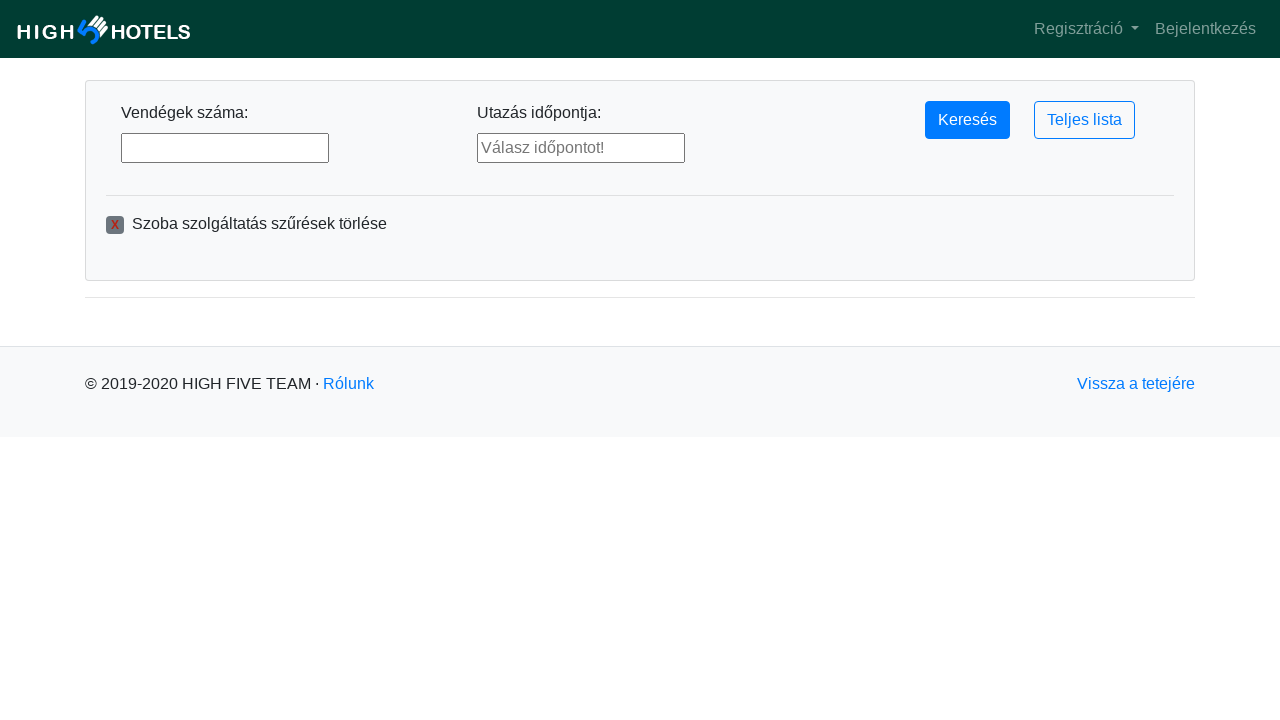

Hotel list loaded - hotel titles are now visible
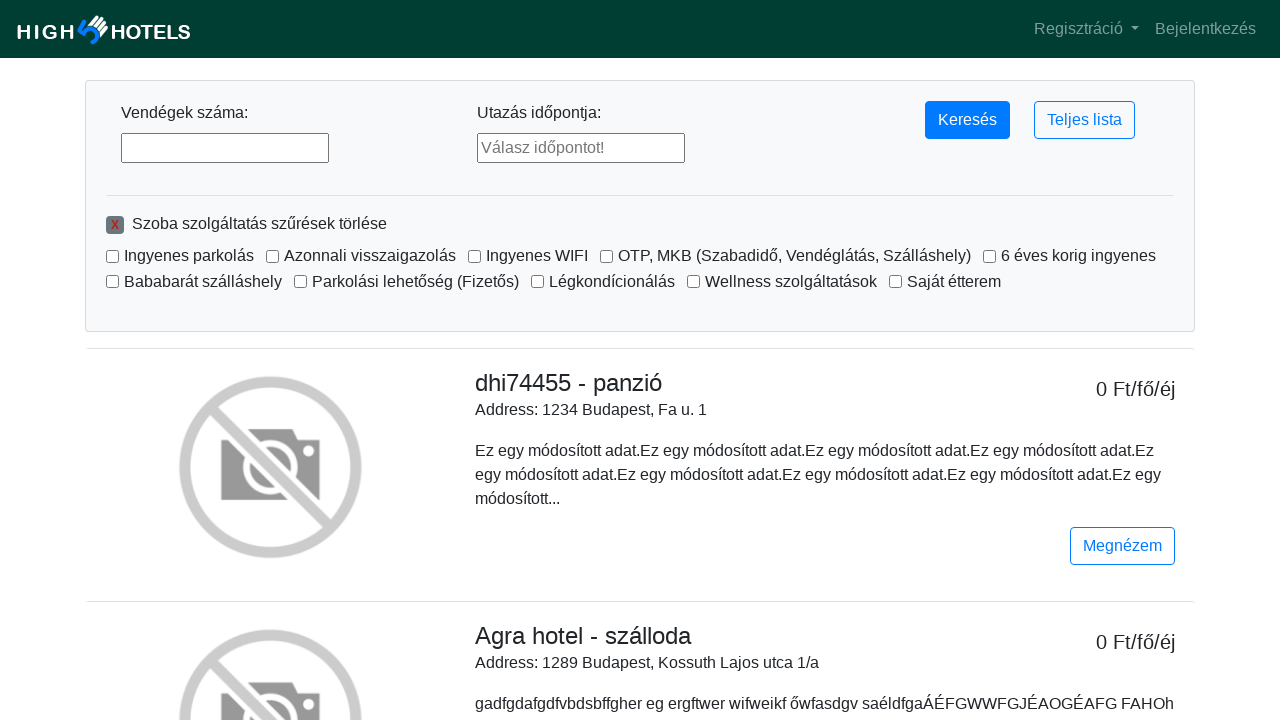

First hotel title element is ready
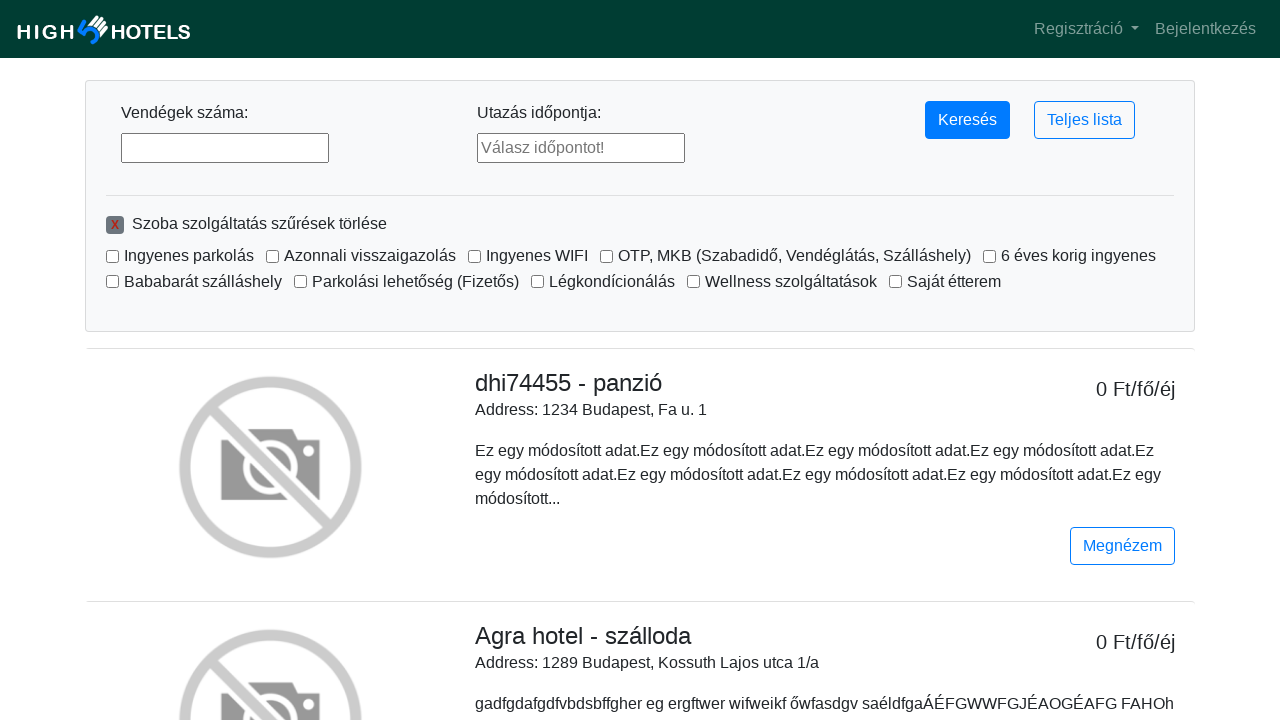

Verified that exactly 10 hotels are displayed
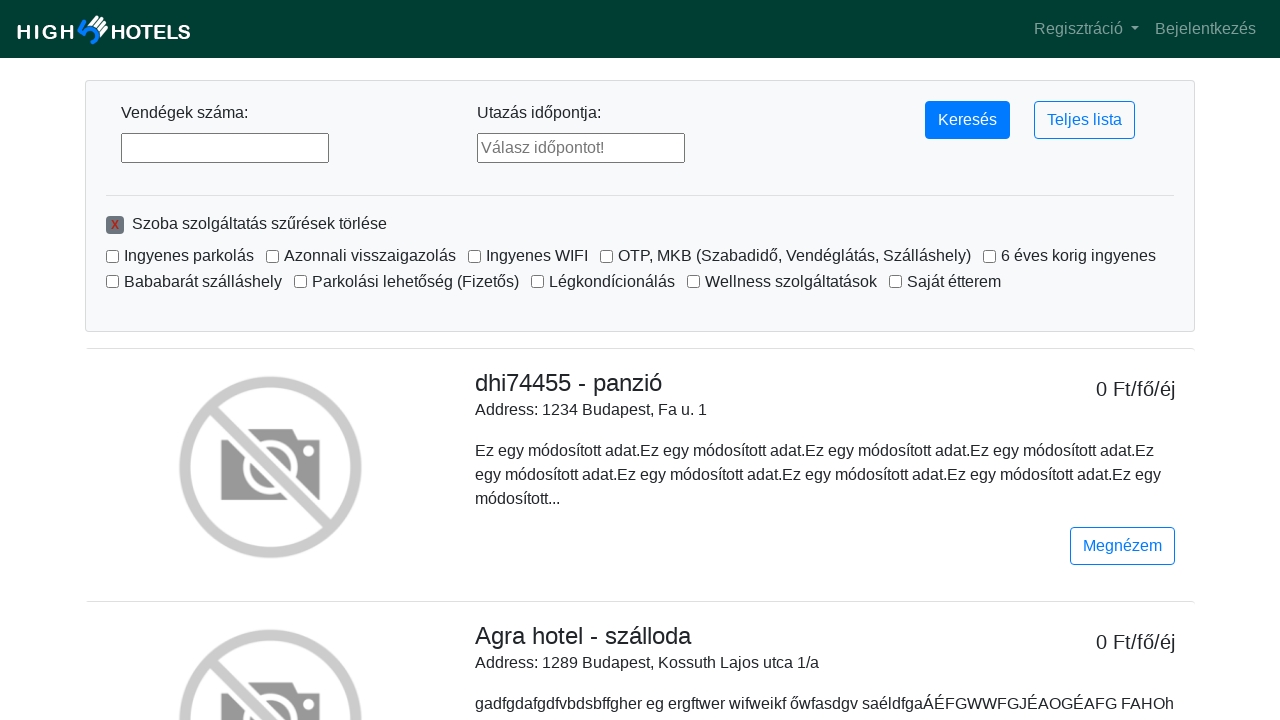

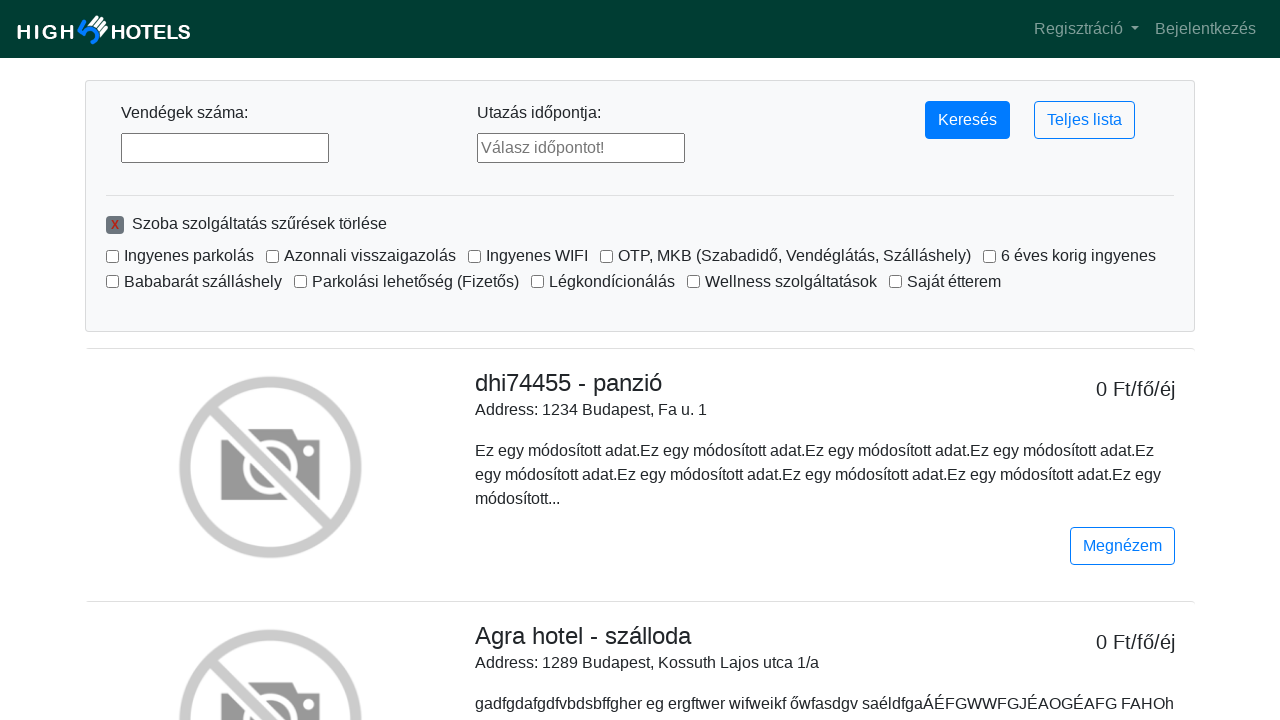